Navigates to amcharts SVG maps page for India and verifies that the SVG map with path elements loads correctly

Starting URL: https://www.amcharts.com/svg-maps/?map=india

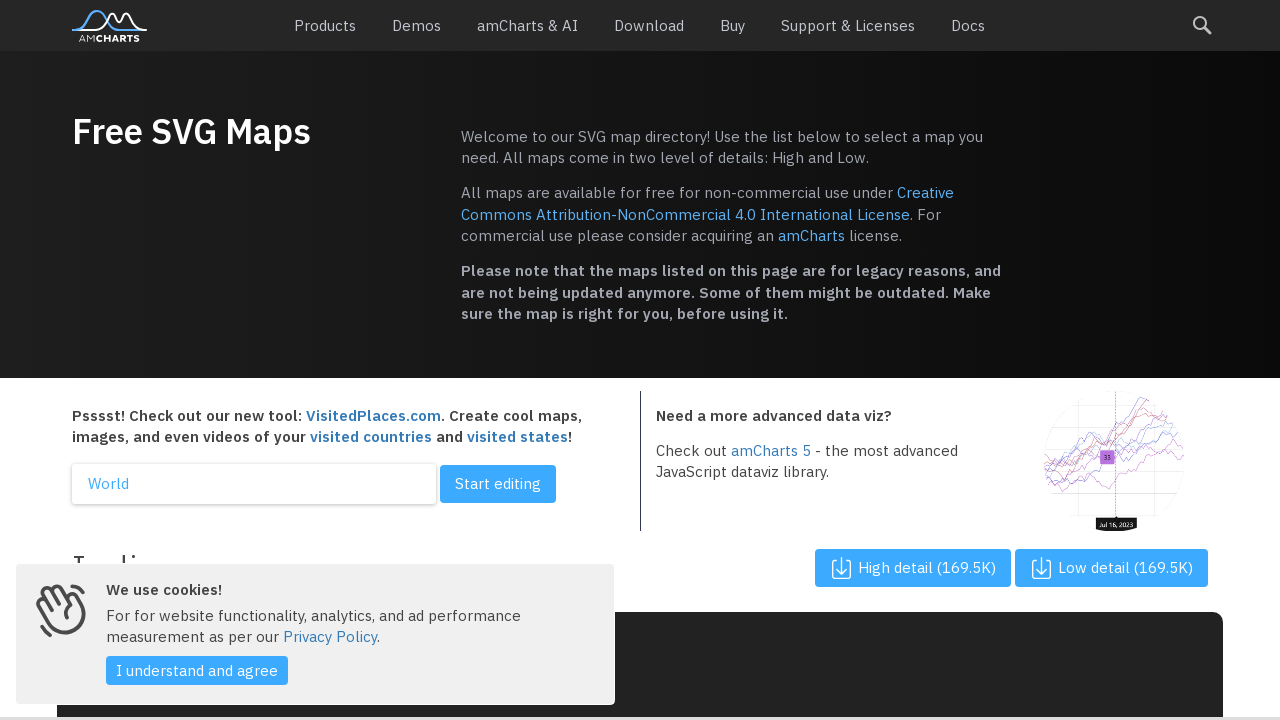

Navigated to amcharts SVG maps page for India
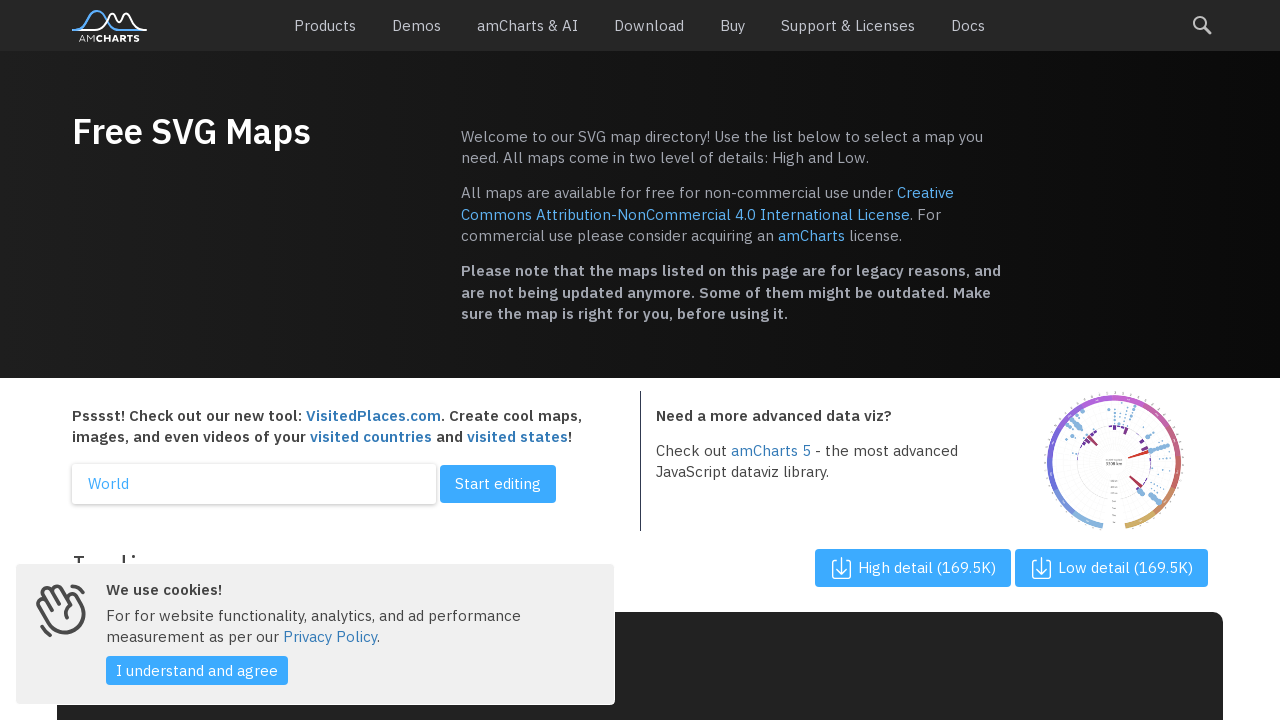

SVG map with path elements loaded successfully
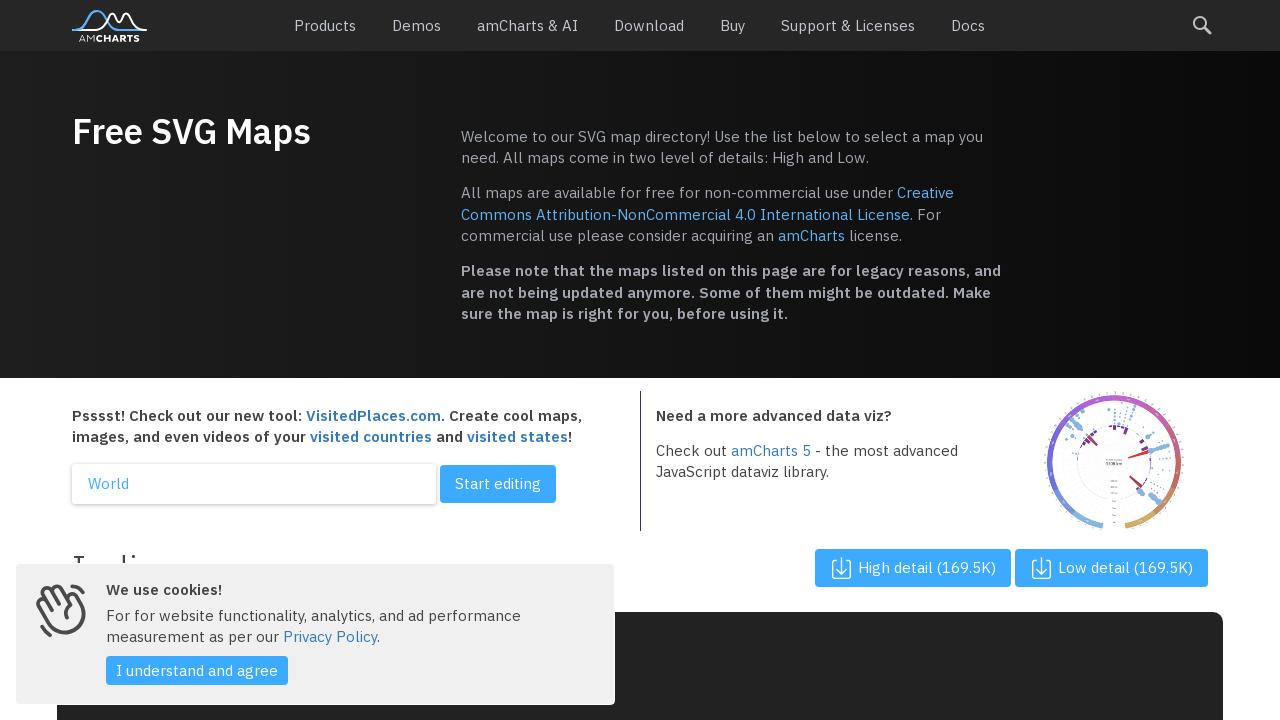

Located SVG path elements within the map
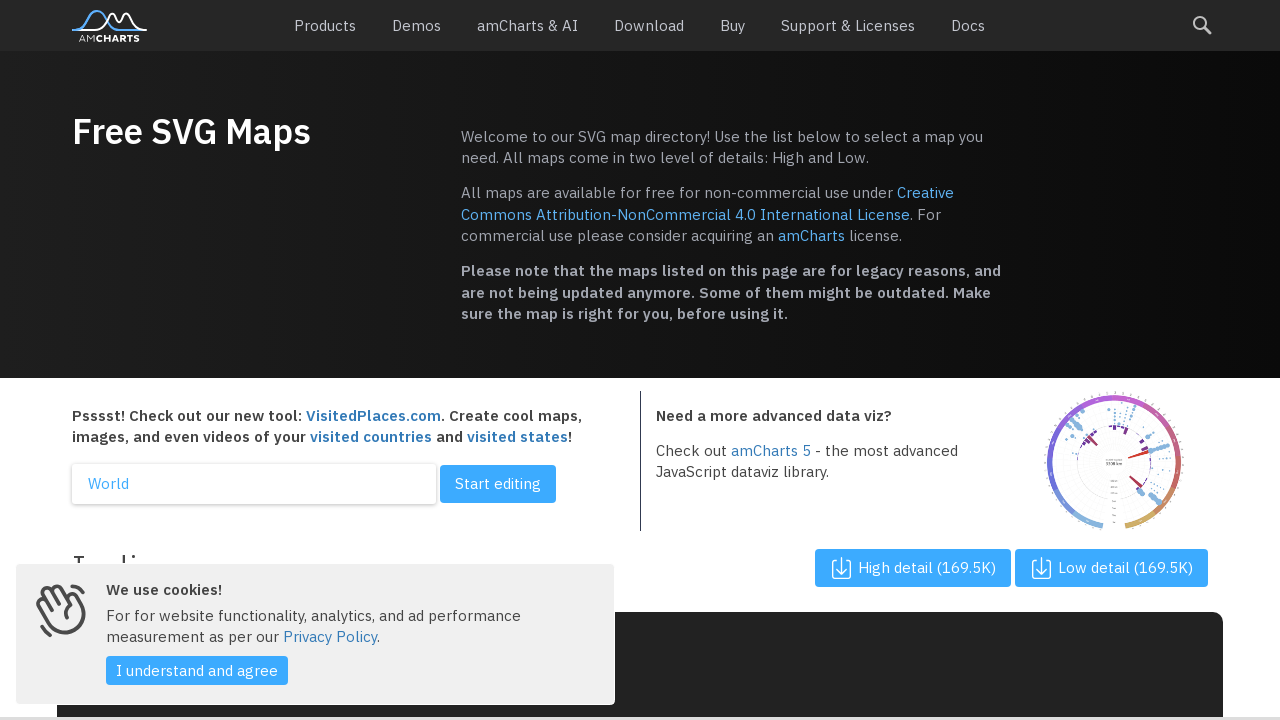

First SVG path element is visible - India map verified
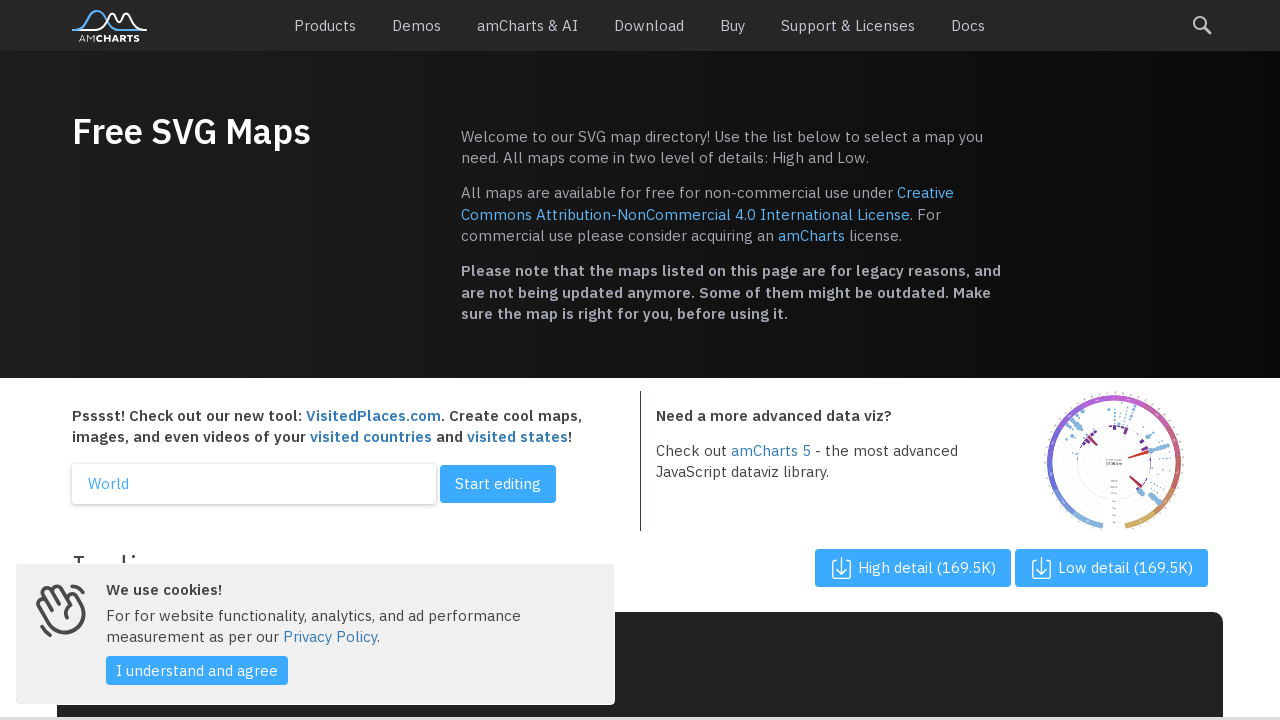

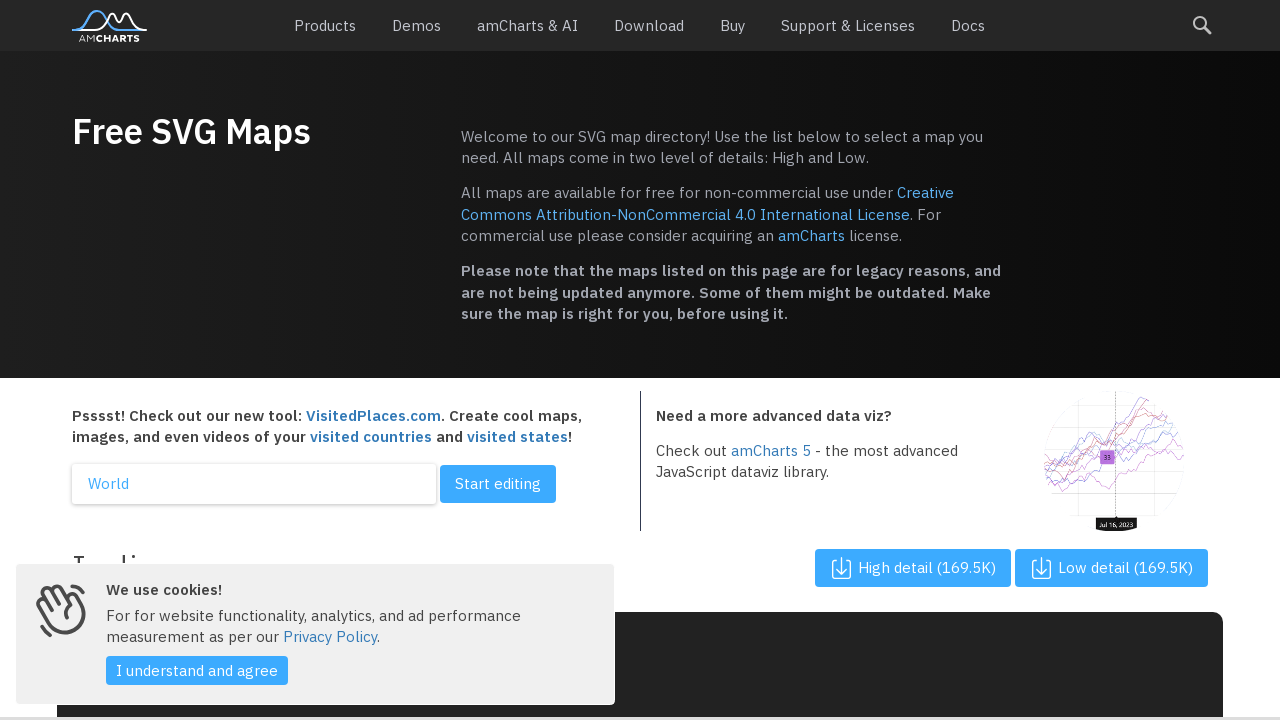